Tests drag-and-drop functionality on the jQuery UI demo page by switching to an iframe and dragging an element by specified offsets

Starting URL: https://jqueryui.com/draggable/

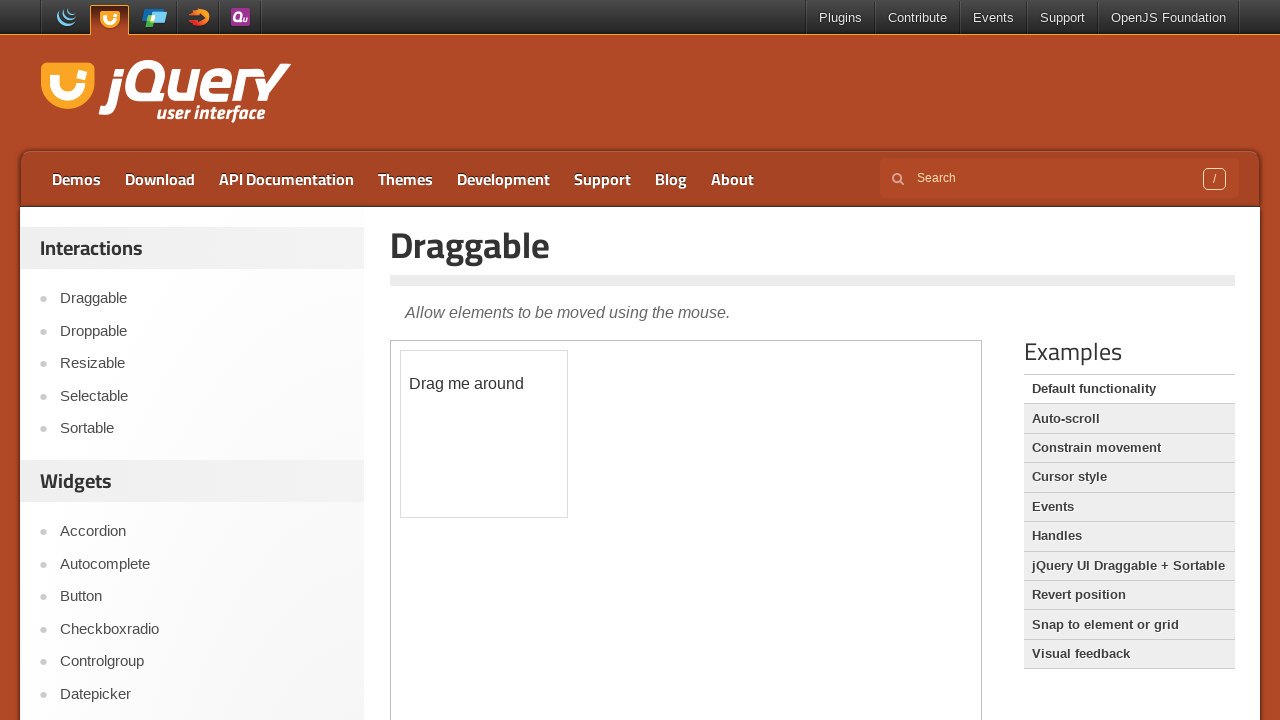

Waited for demo iframe to load
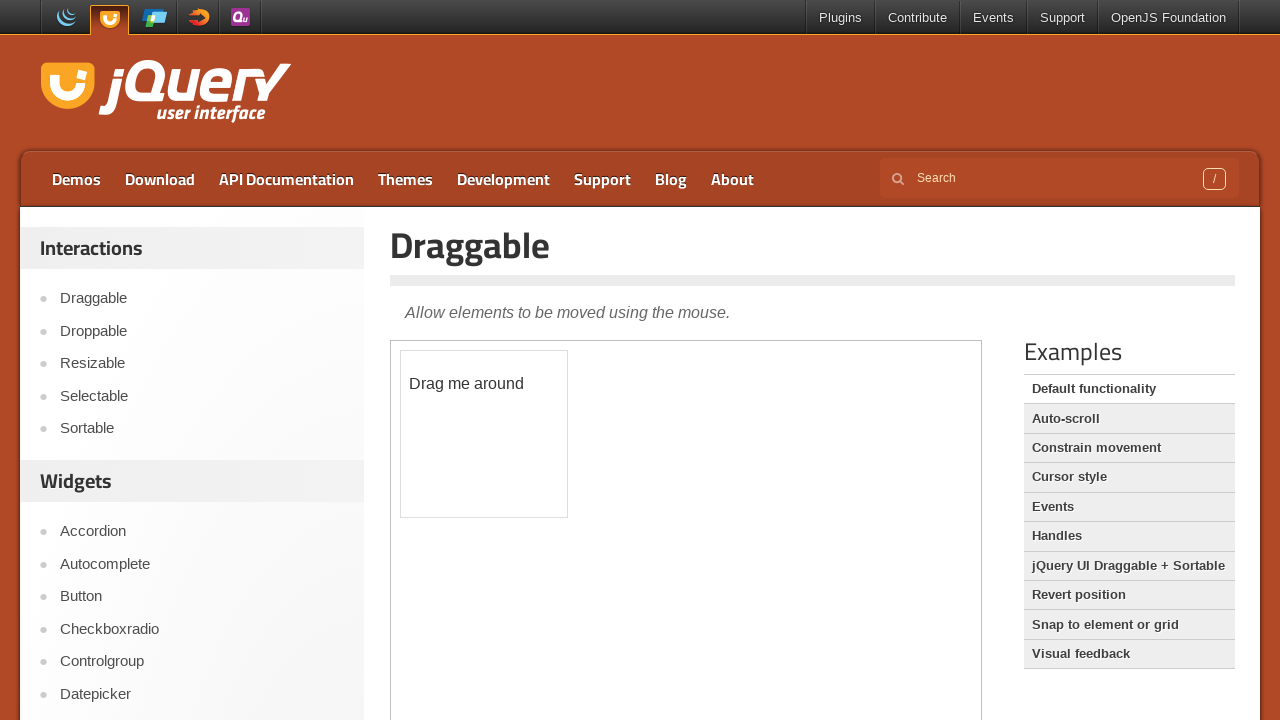

Switched to iframe containing draggable demo
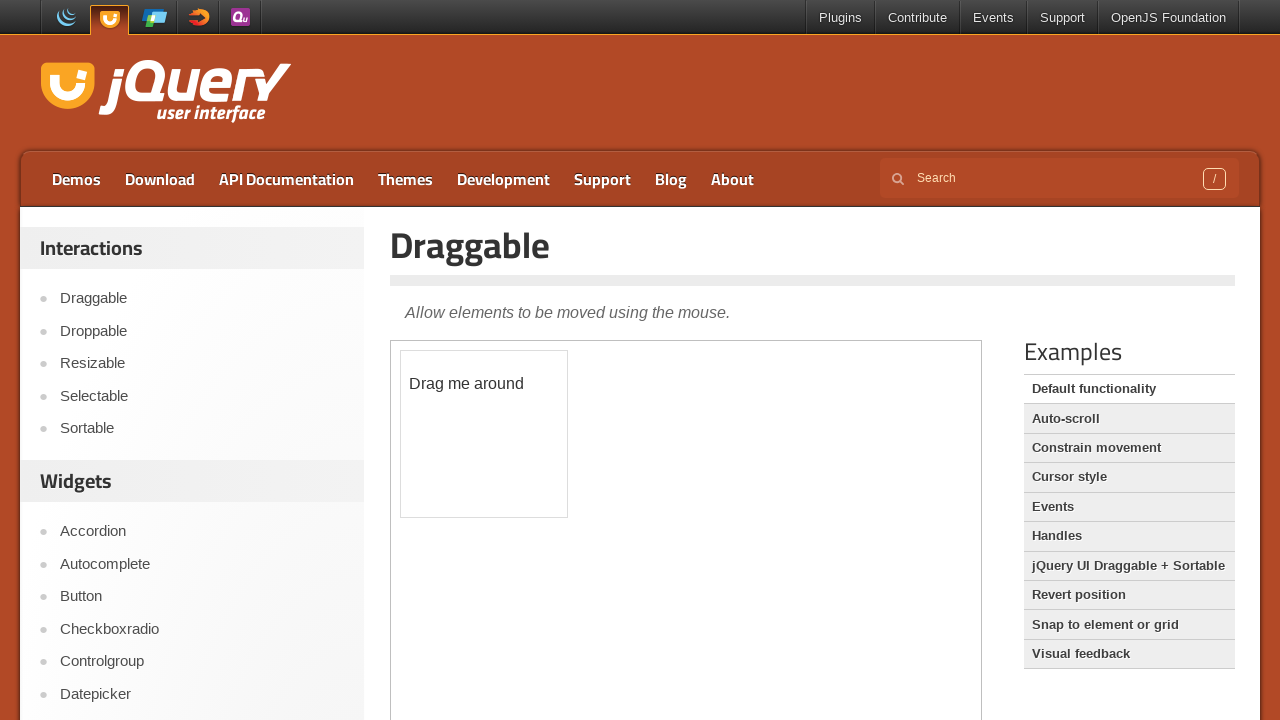

Waited for draggable element to be present in iframe
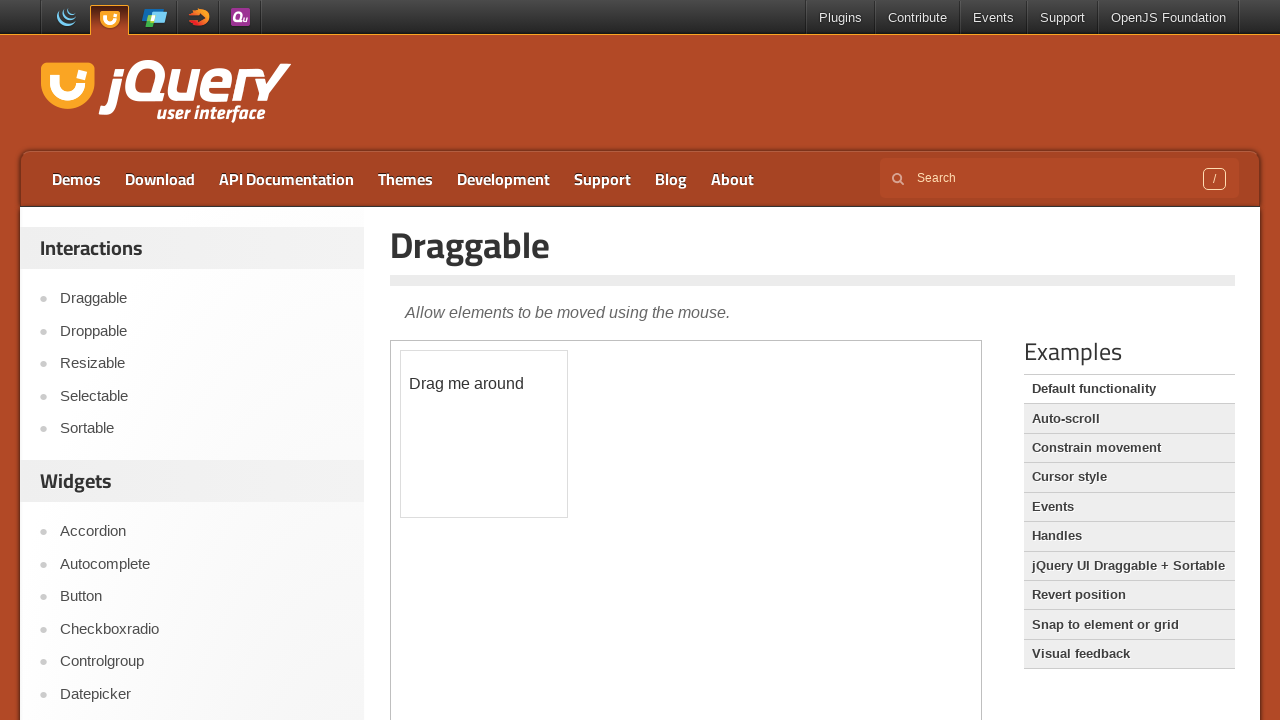

Retrieved bounding box of draggable element
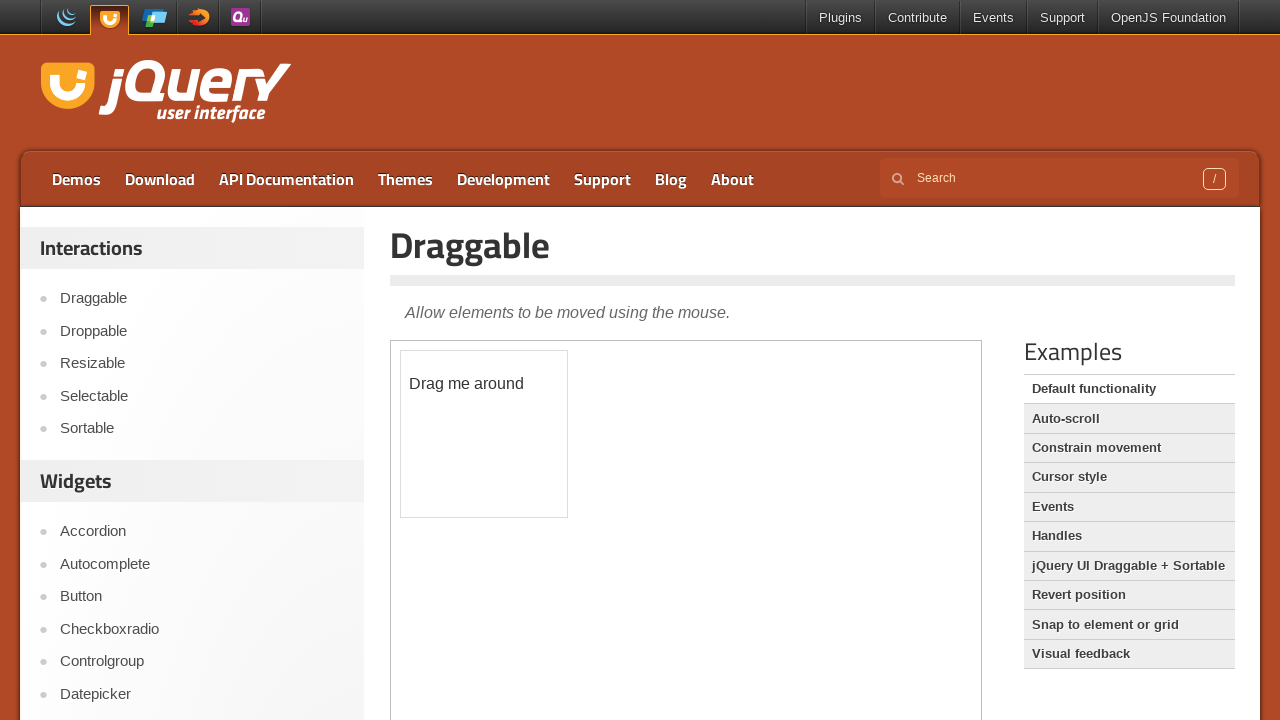

Moved mouse to center of draggable element at (484, 434)
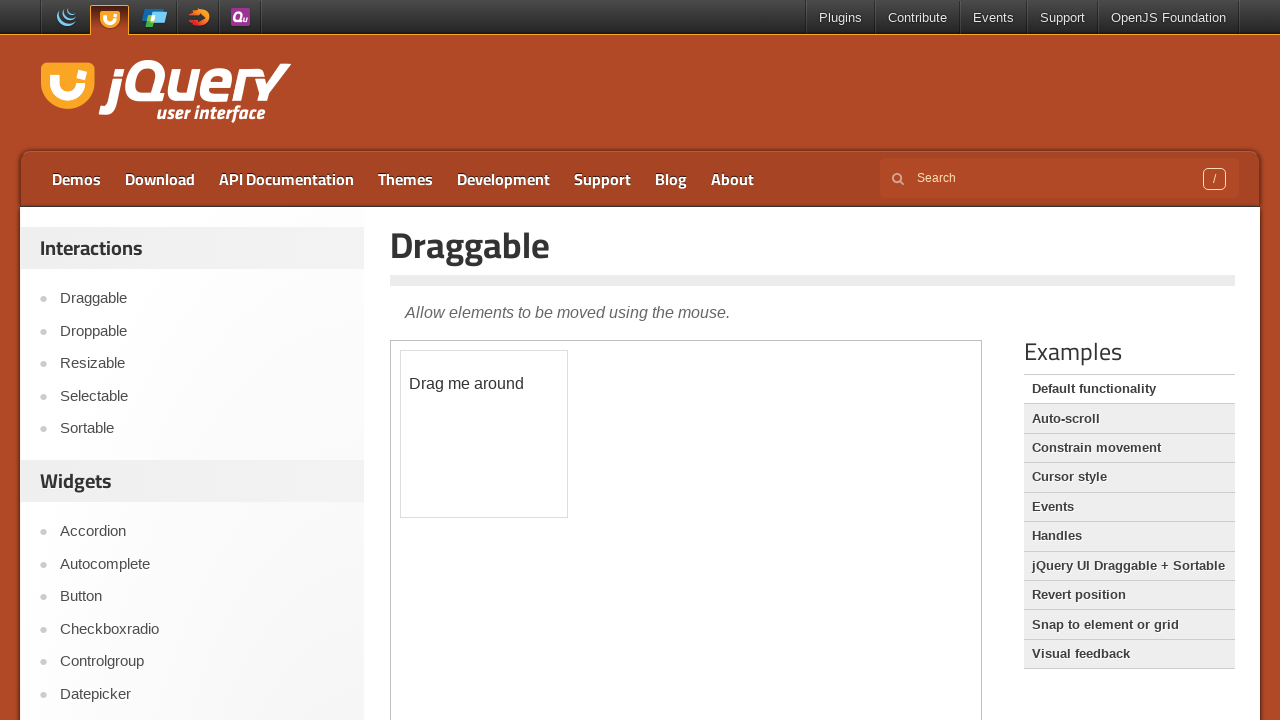

Pressed mouse button down to start drag at (484, 434)
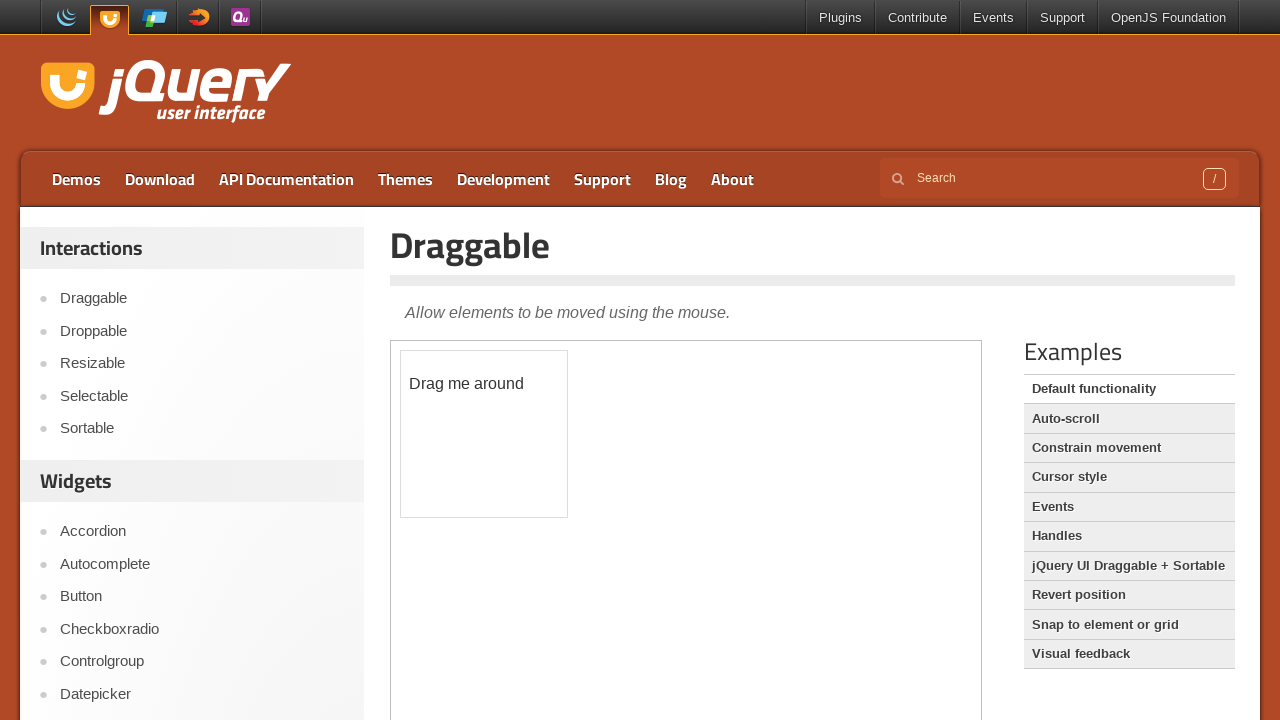

Dragged element 300px right and 65px down at (784, 499)
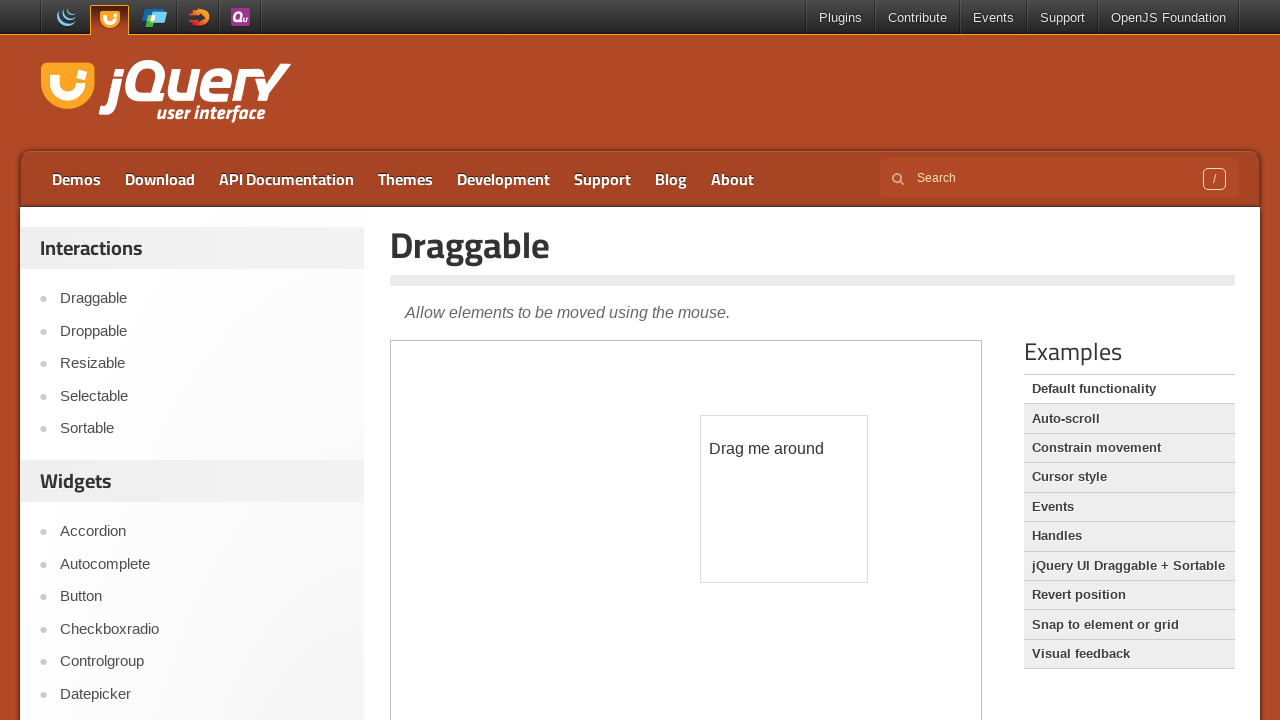

Released mouse button to complete drag operation at (784, 499)
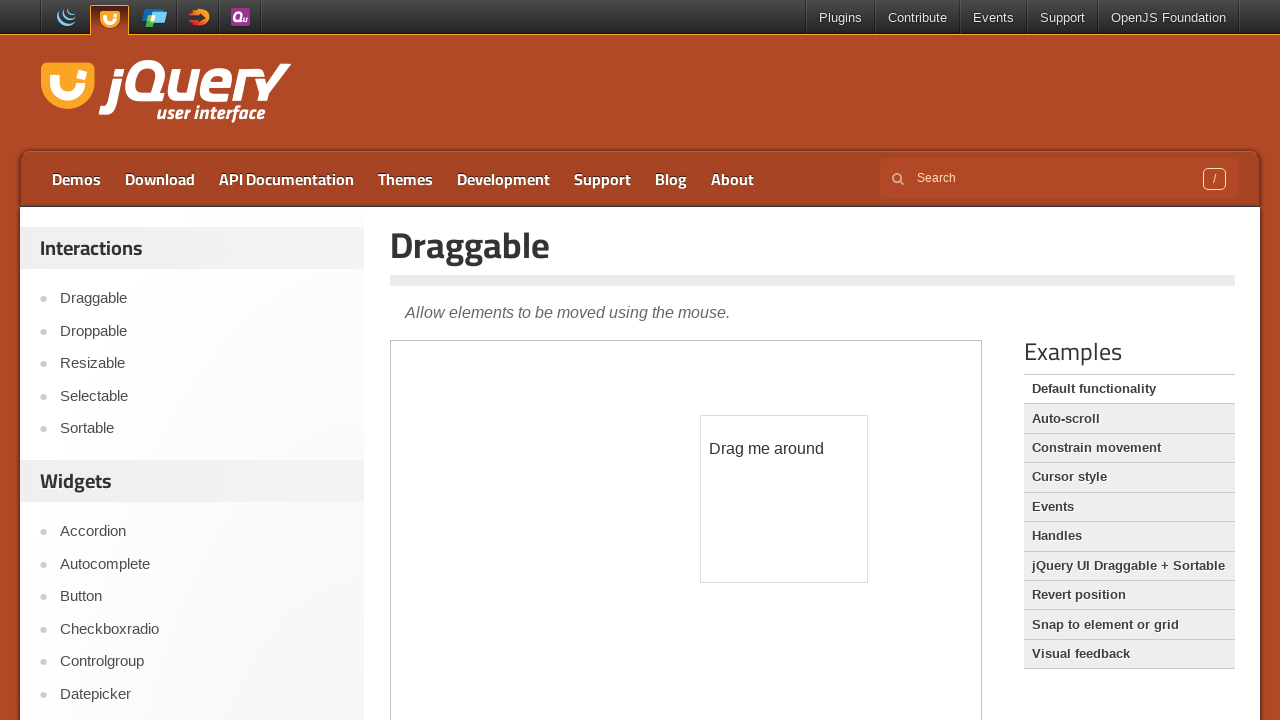

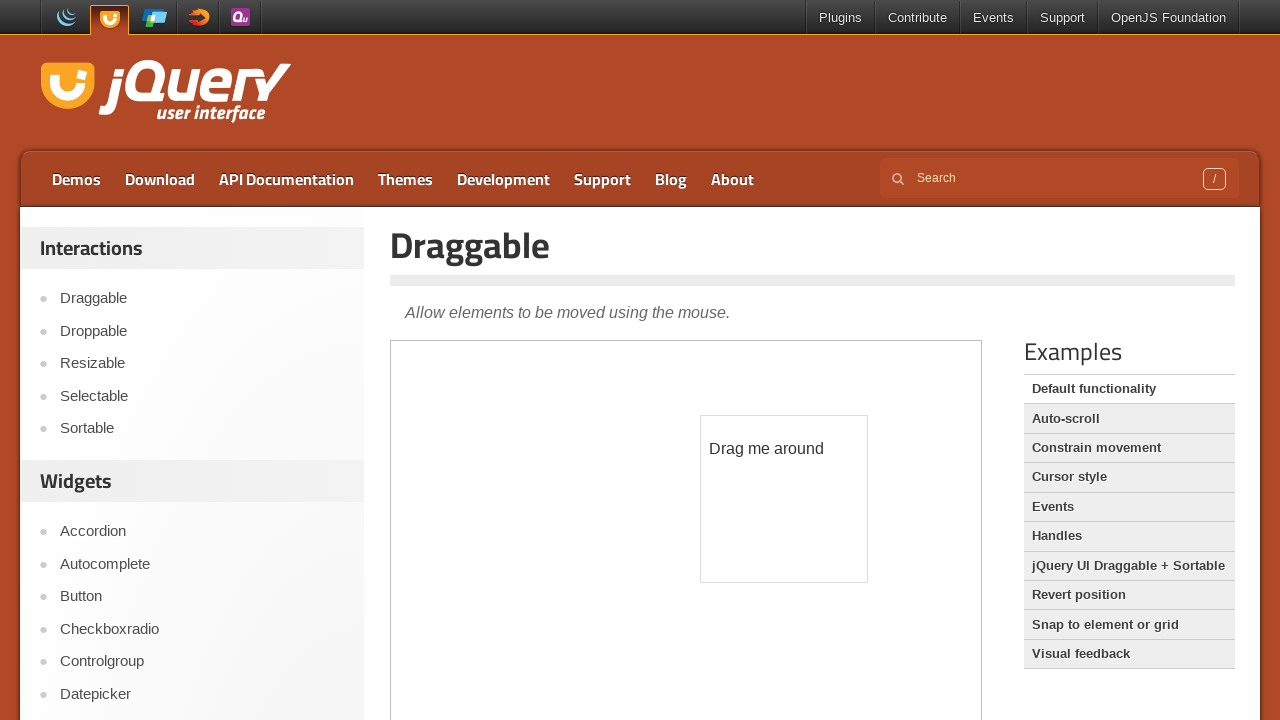